Opens Stardew Valley store page from search results, handling age verification if prompted, and verifies the final URL

Starting URL: https://store.steampowered.com/search/?term=Stardew+Valley

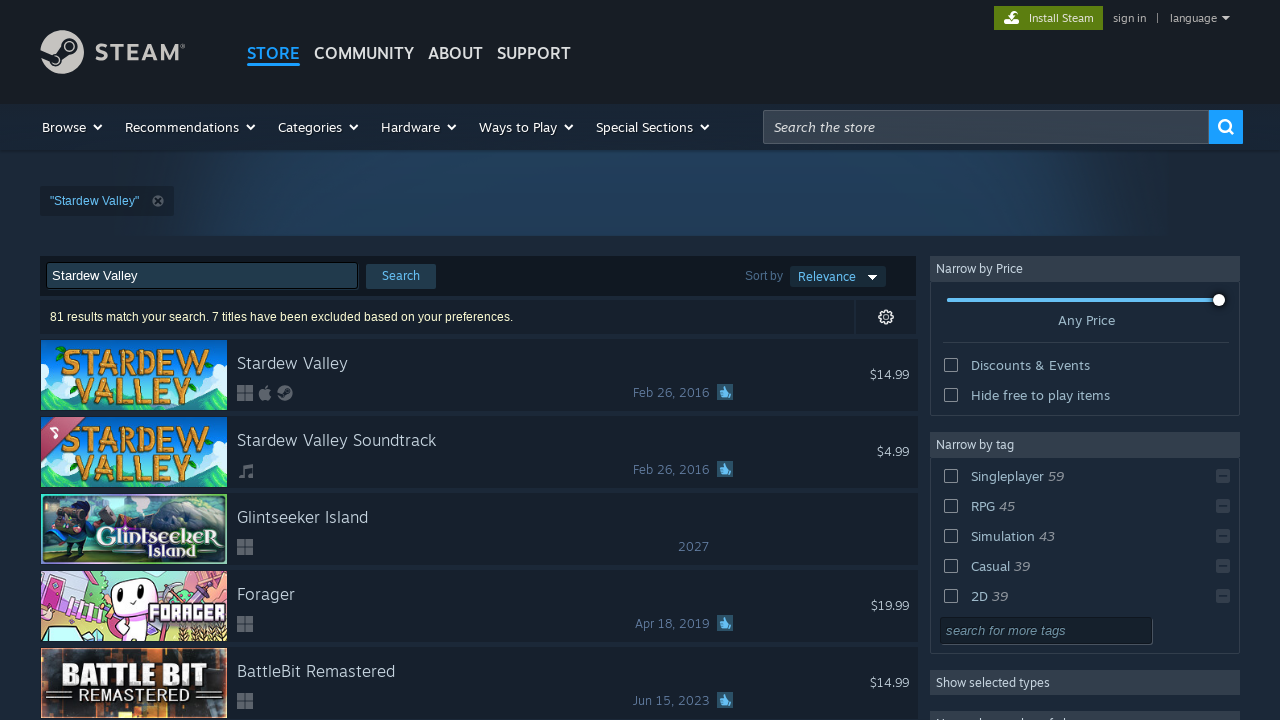

Clicked on the first search result for Stardew Valley at (479, 375) on #search_resultsRows a:first-child
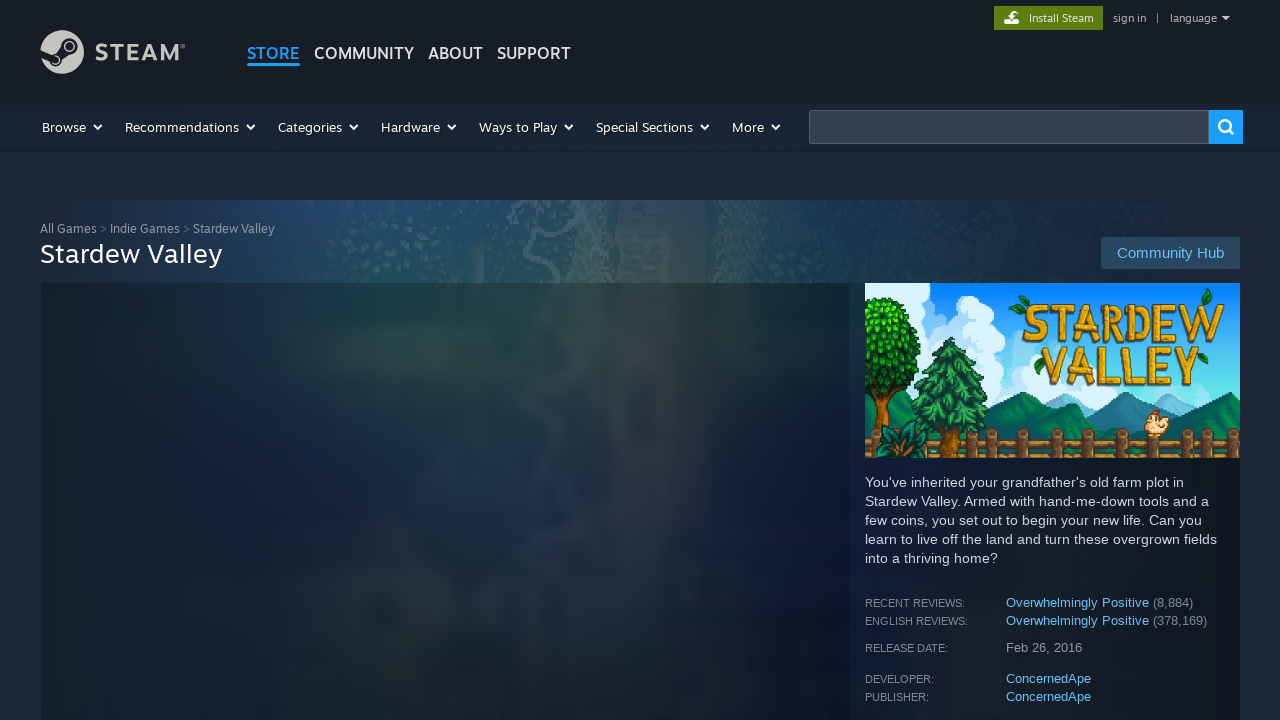

Page loaded after clicking search result
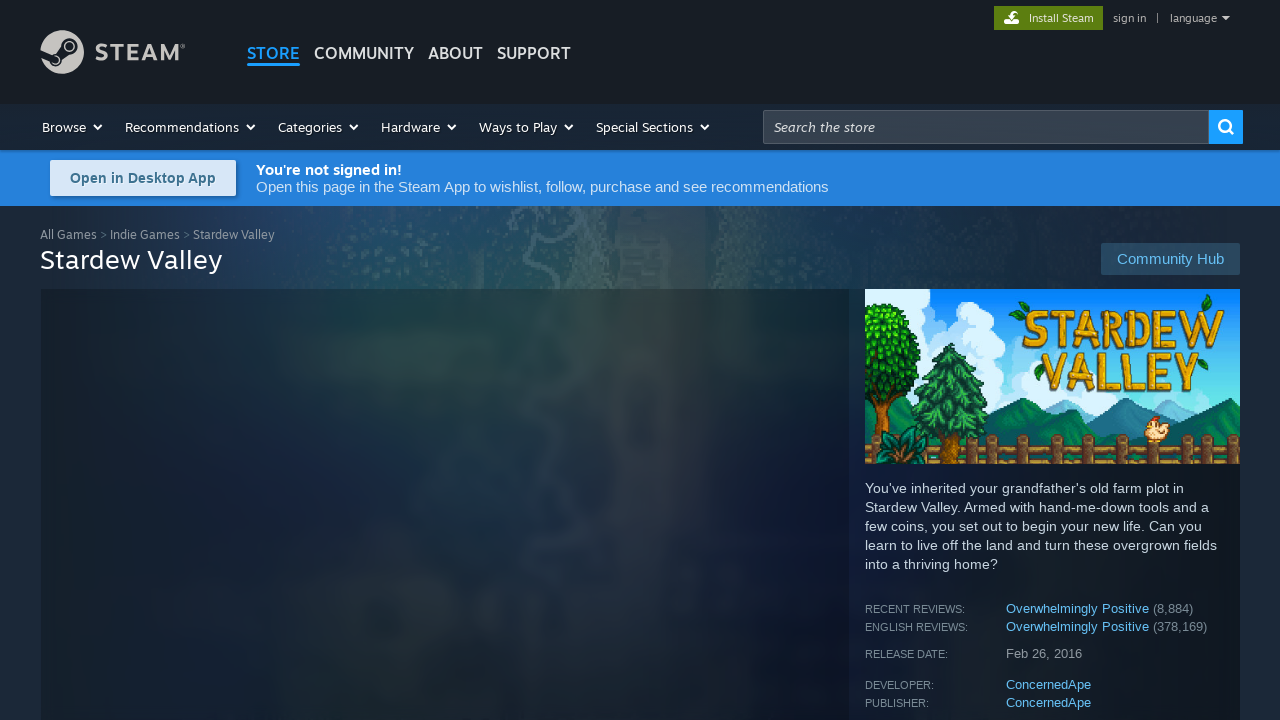

Waited 2 seconds for page to fully render
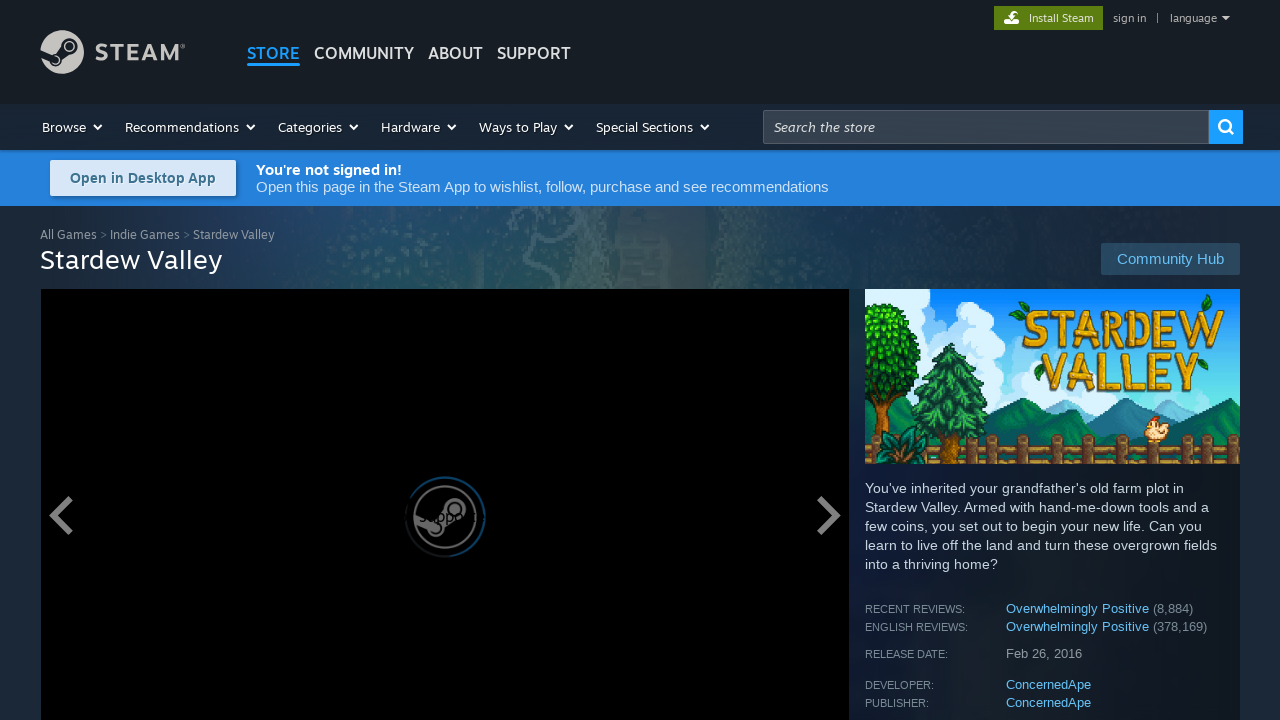

Verified final URL is Stardew Valley store page
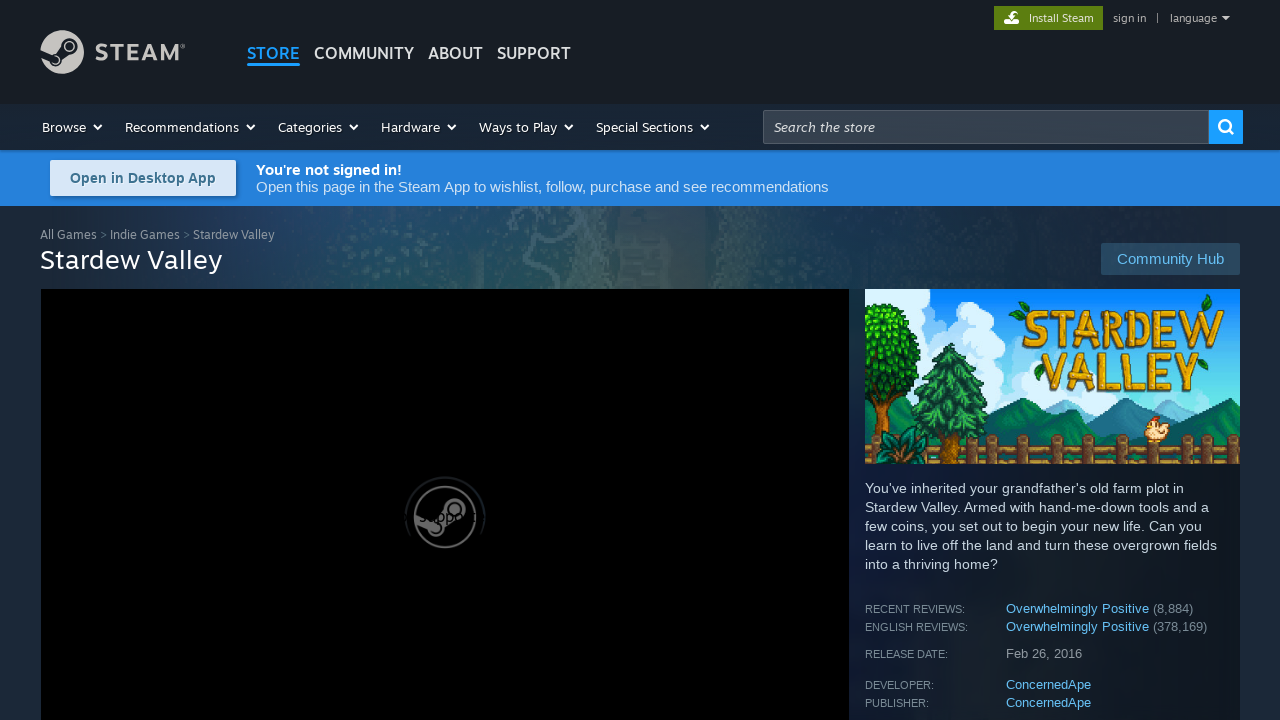

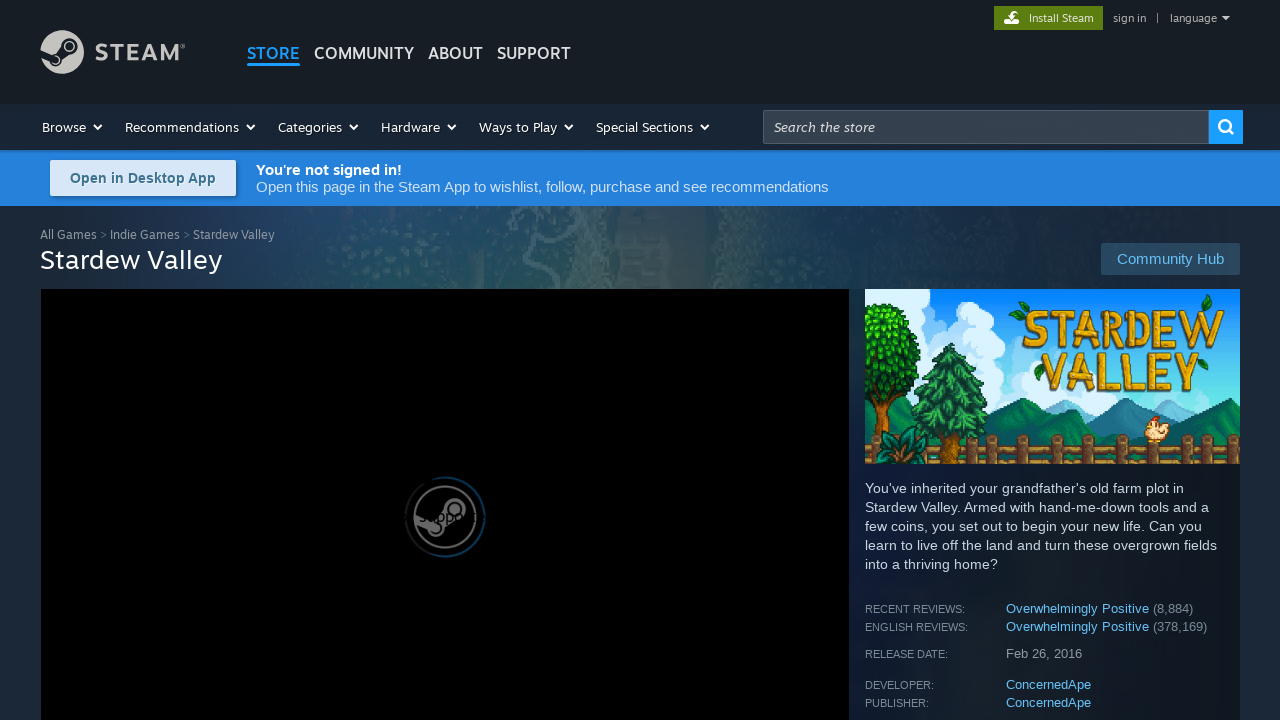